Tests that entered text is trimmed when editing a todo item

Starting URL: https://demo.playwright.dev/todomvc

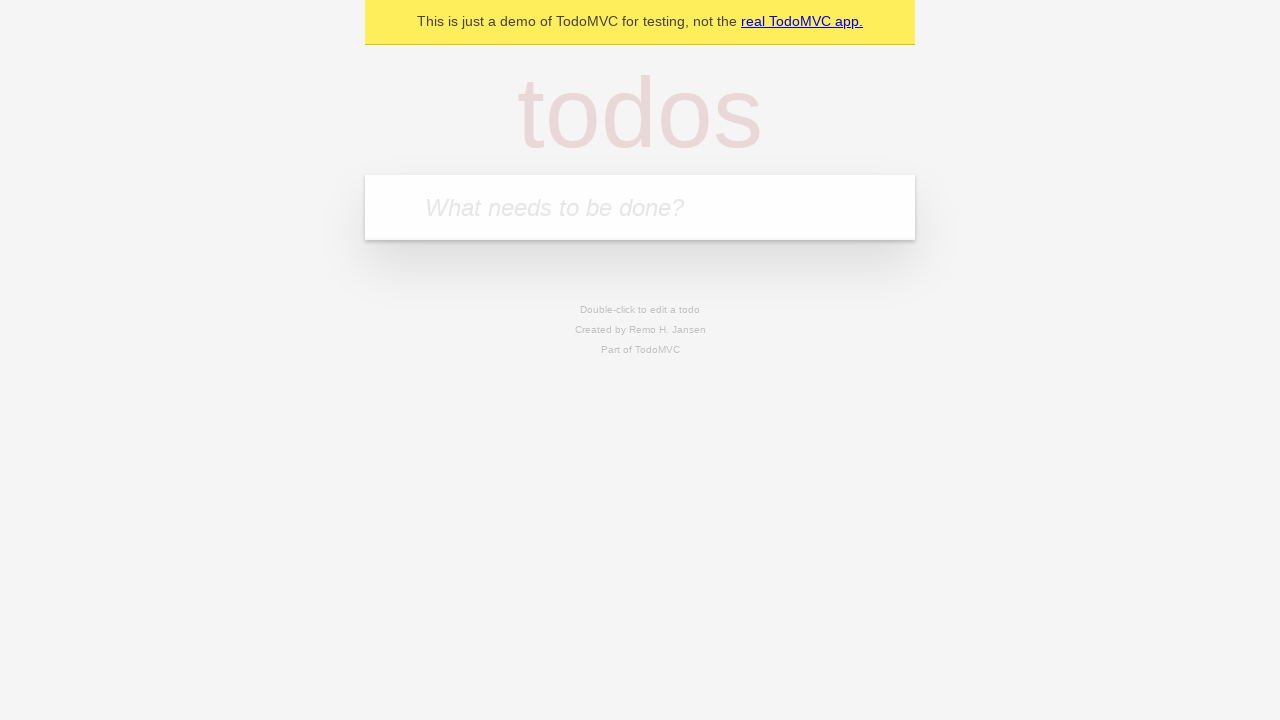

Filled new todo input with 'buy some cheese' on .new-todo
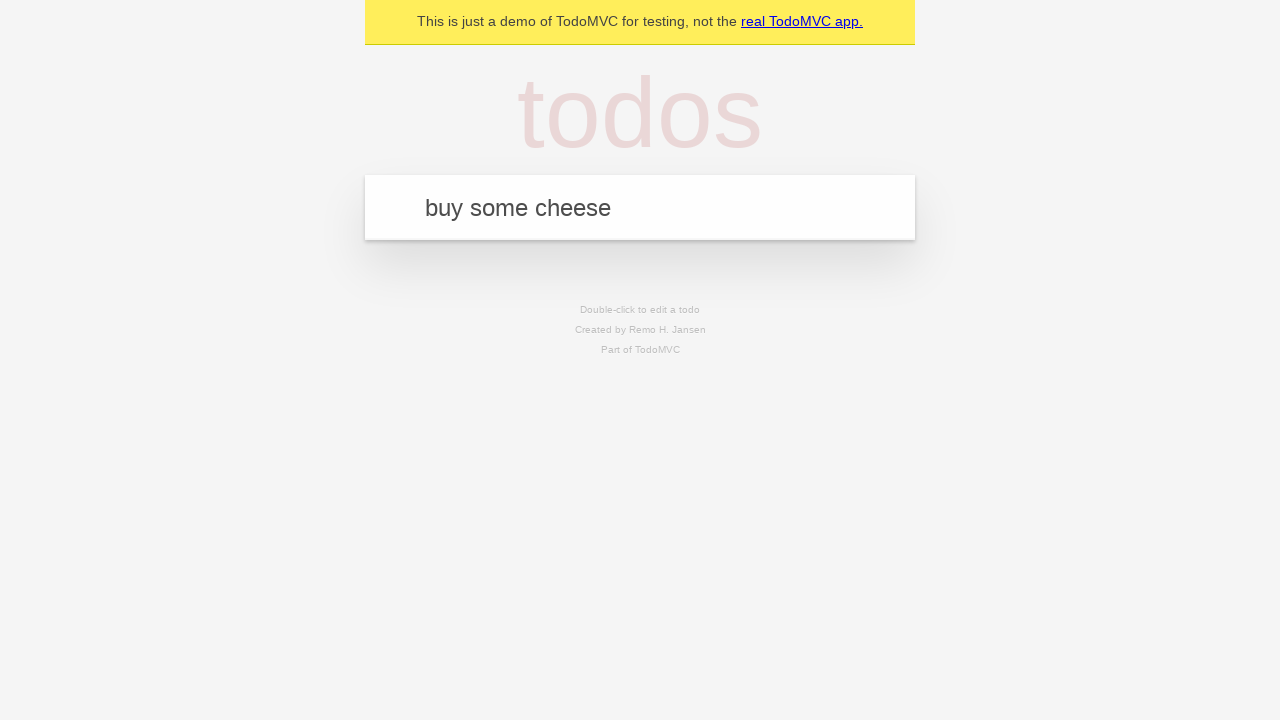

Pressed Enter to create first todo on .new-todo
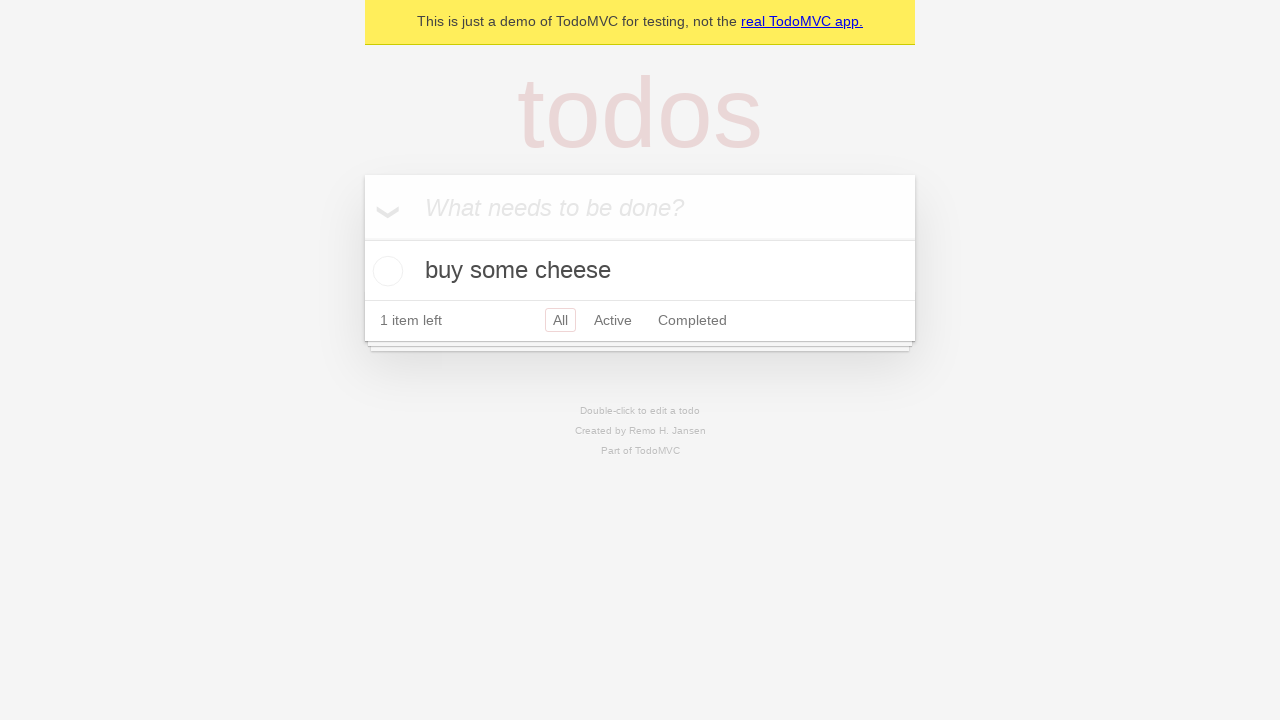

Filled new todo input with 'feed the cat' on .new-todo
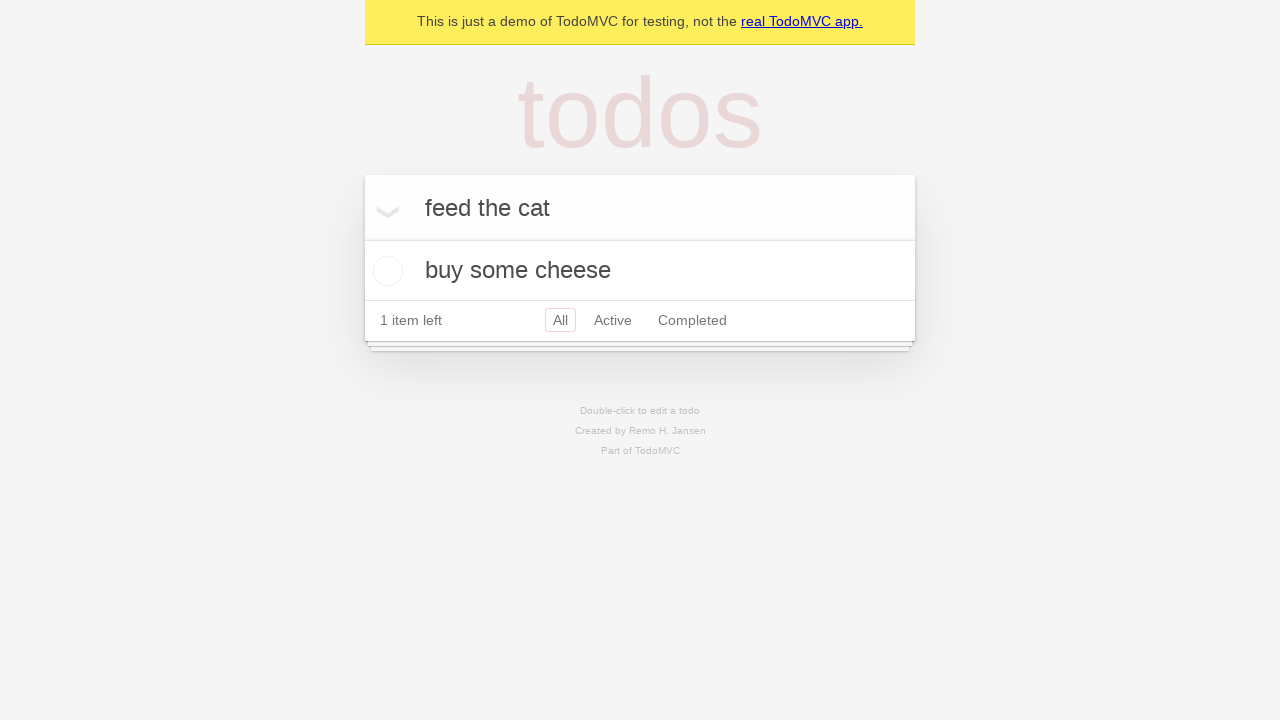

Pressed Enter to create second todo on .new-todo
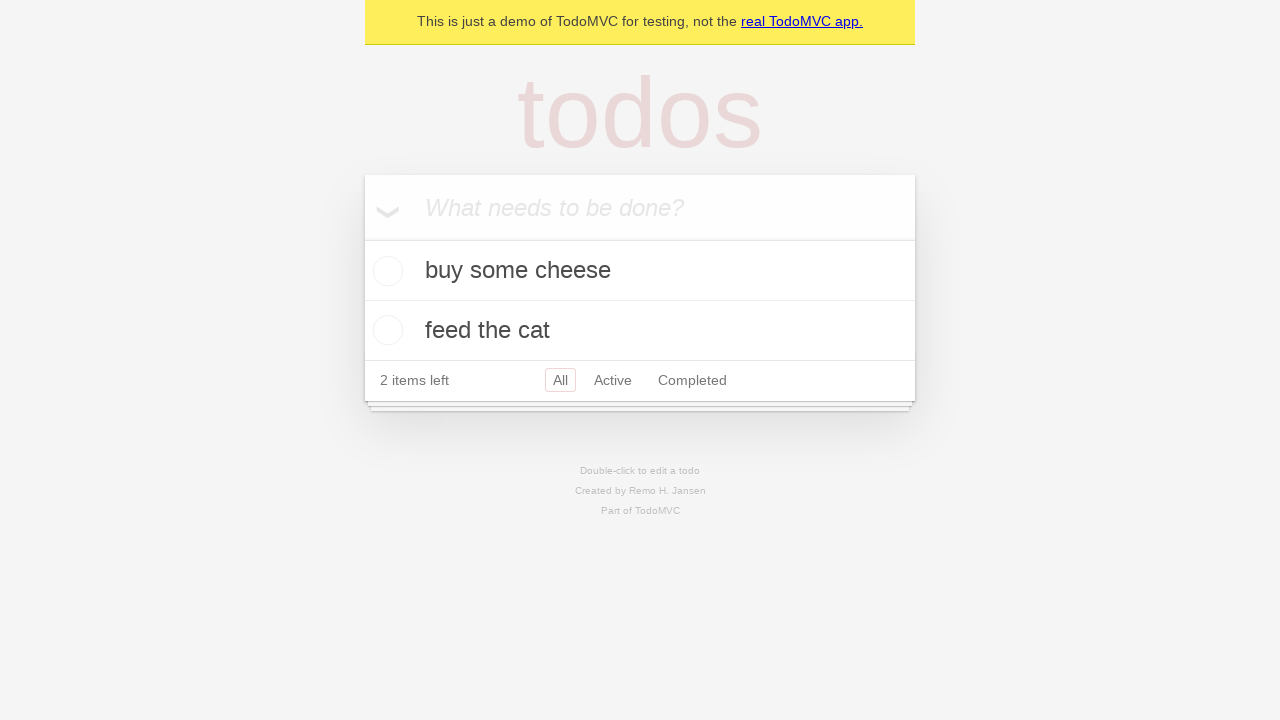

Filled new todo input with 'book a doctors appointment' on .new-todo
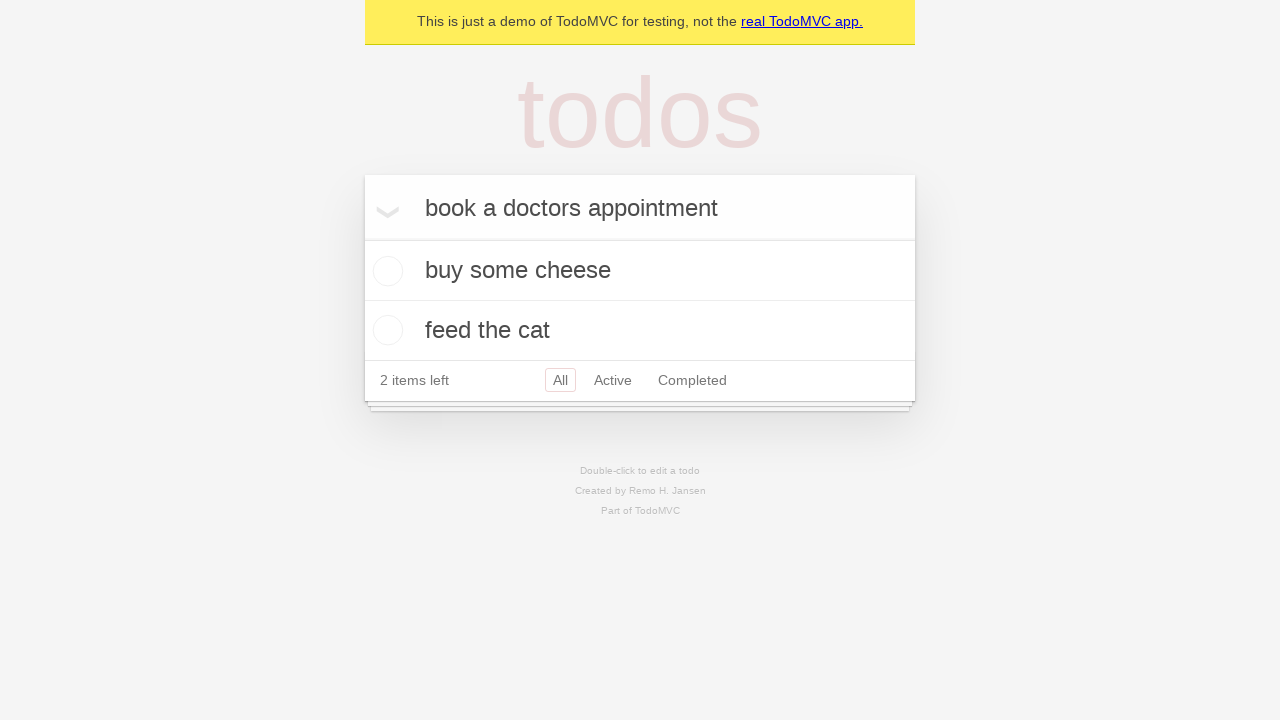

Pressed Enter to create third todo on .new-todo
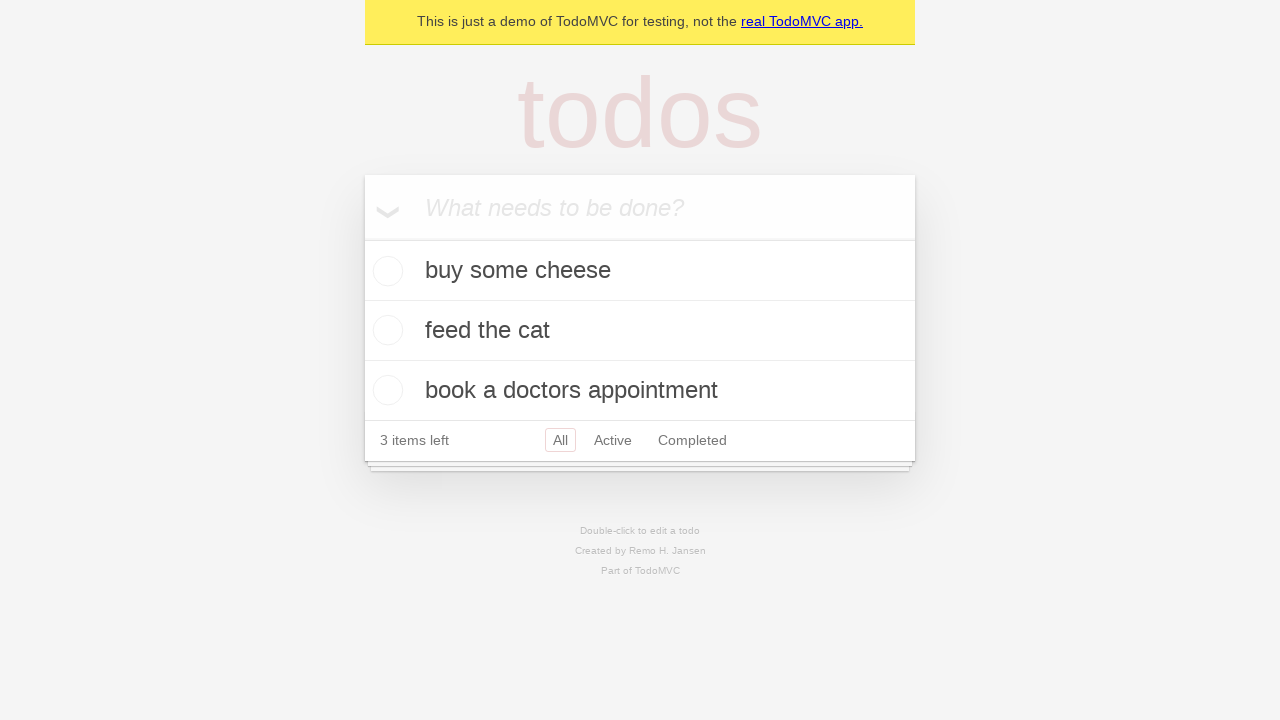

Waited for all 3 todos to be created in the list
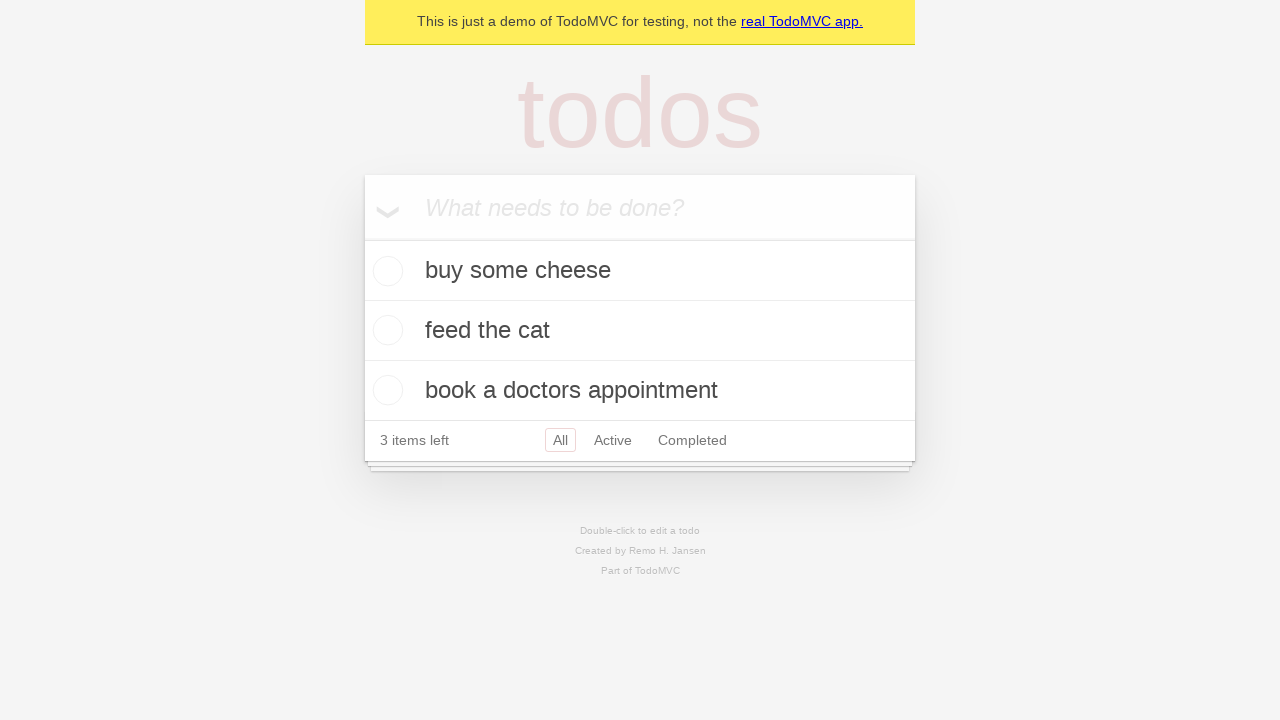

Double-clicked second todo to enter edit mode at (640, 331) on .todo-list li >> nth=1
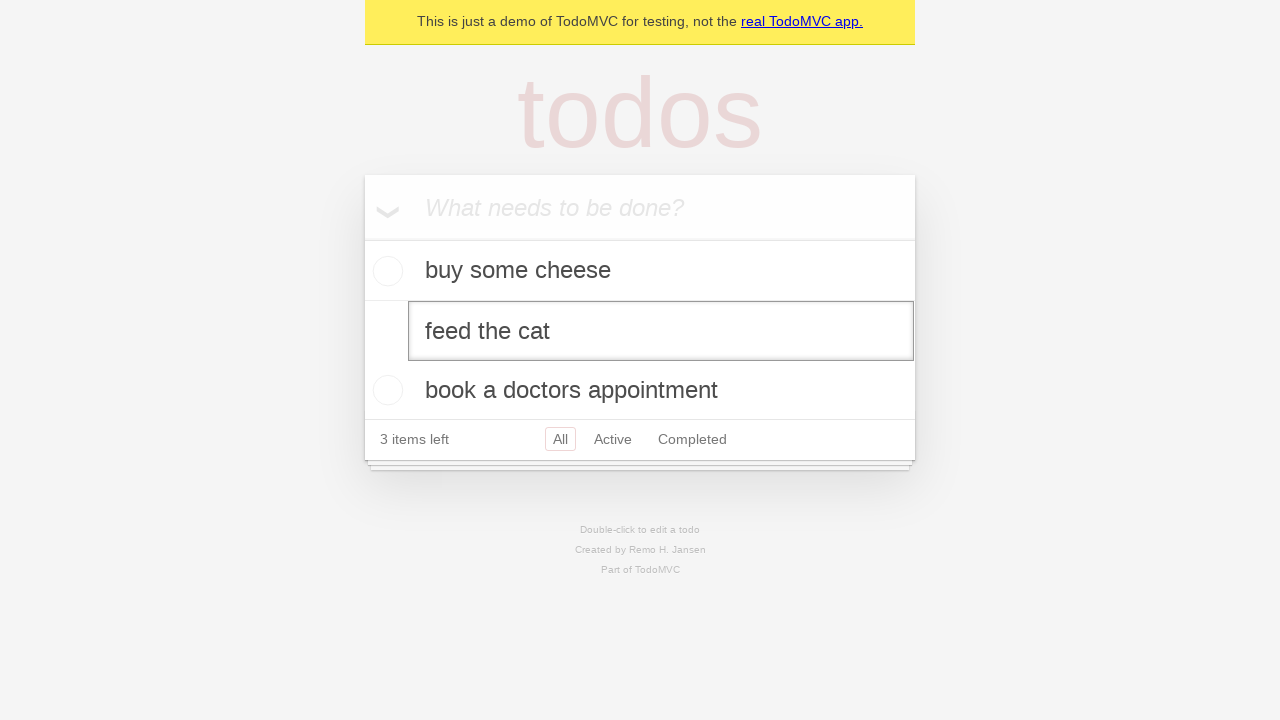

Filled edit field with text containing leading and trailing spaces on .todo-list li >> nth=1 >> .edit
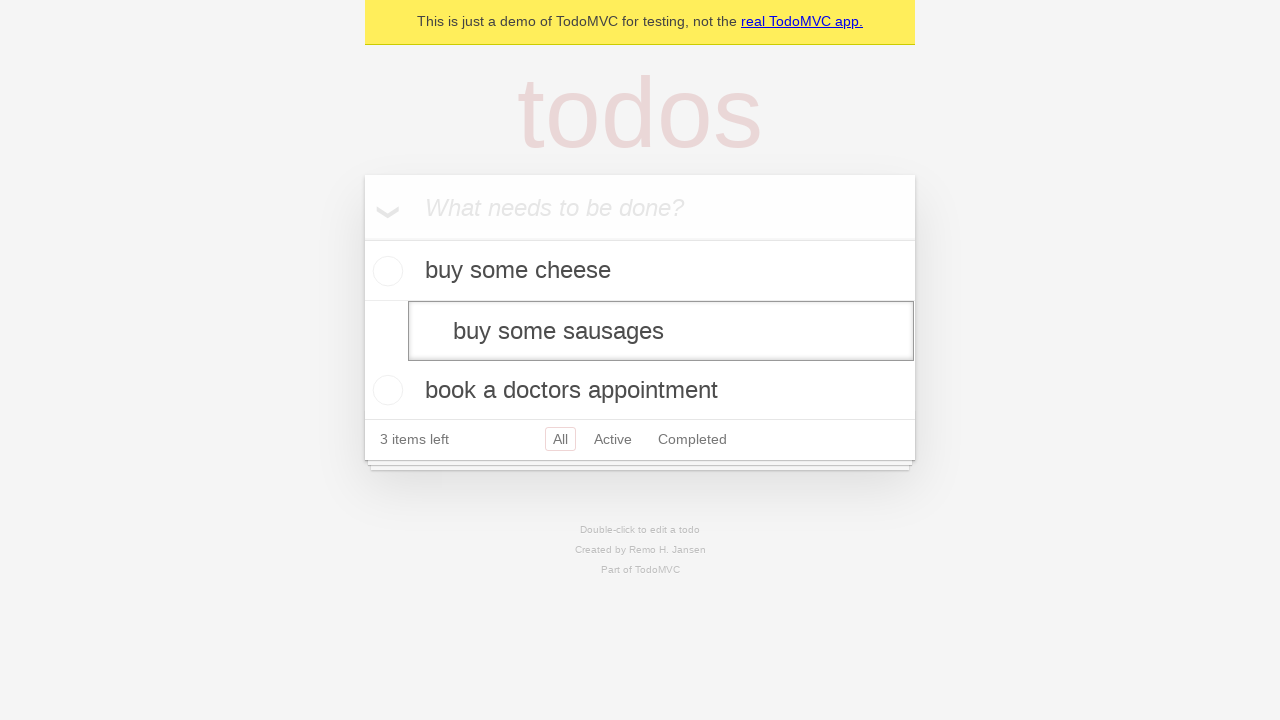

Pressed Enter to confirm edit and verify text is trimmed on .todo-list li >> nth=1 >> .edit
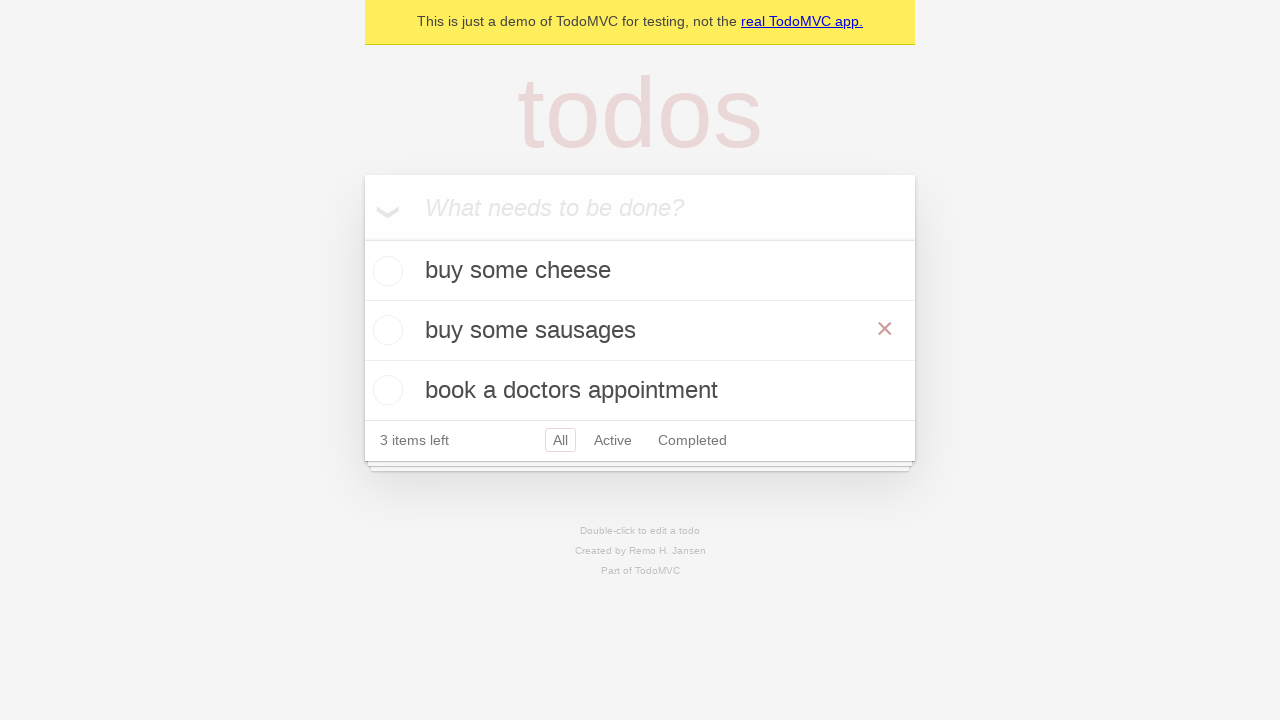

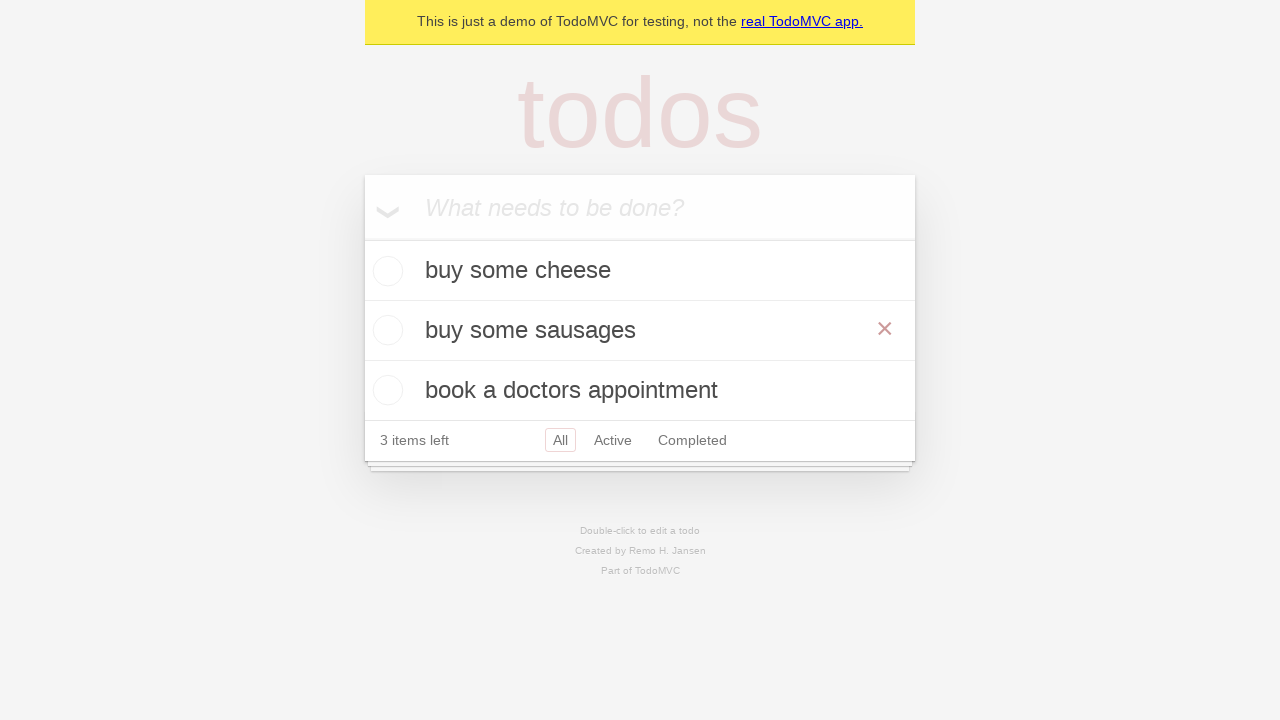